Tests interaction with radio buttons and checkboxes on a demo page by locating them using accessibility roles, scrolling them into view, and checking the checkbox.

Starting URL: https://bootswatch.com/default/

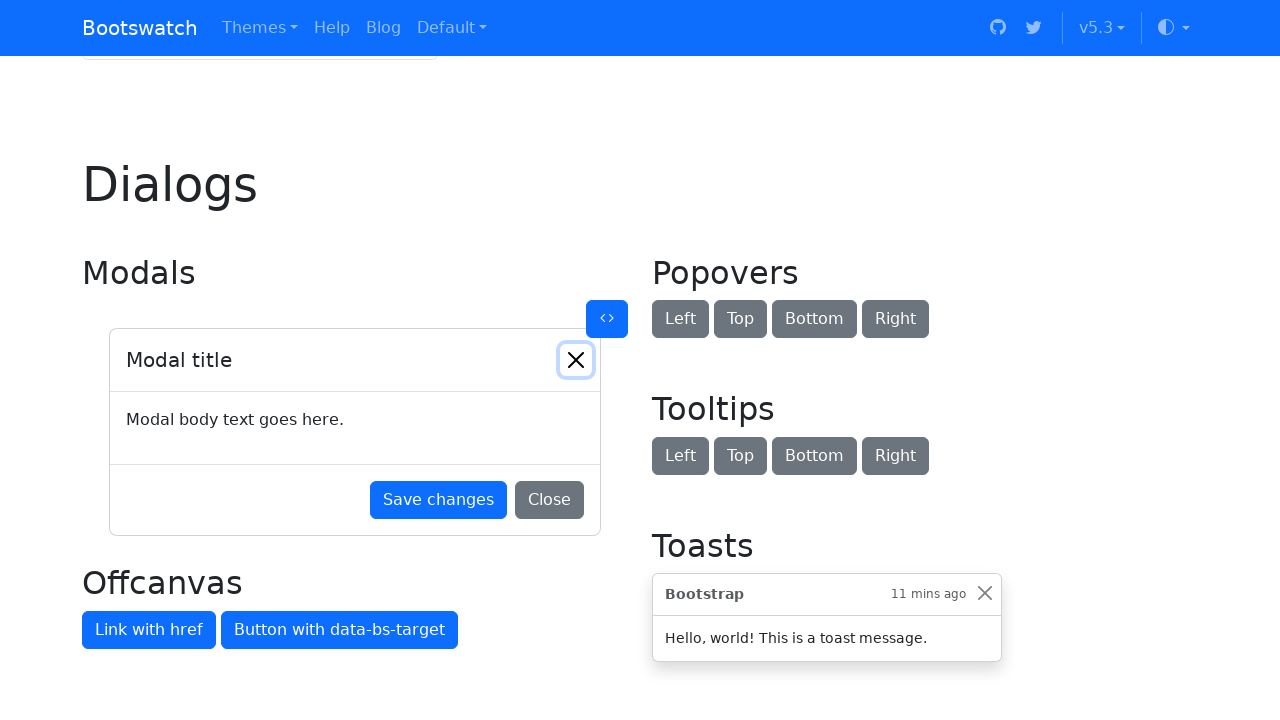

Navigated to Bootswatch default page
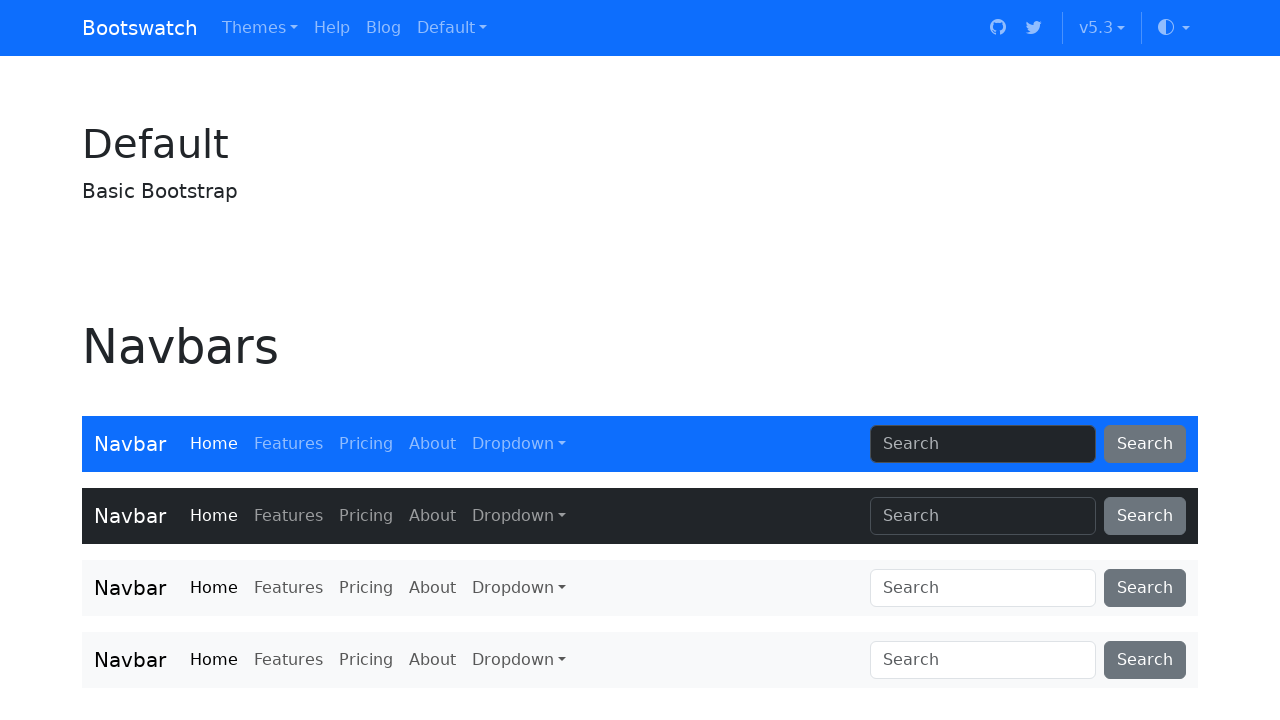

Located radio button with name 'Option one is this and that—be sure to include why it's great'
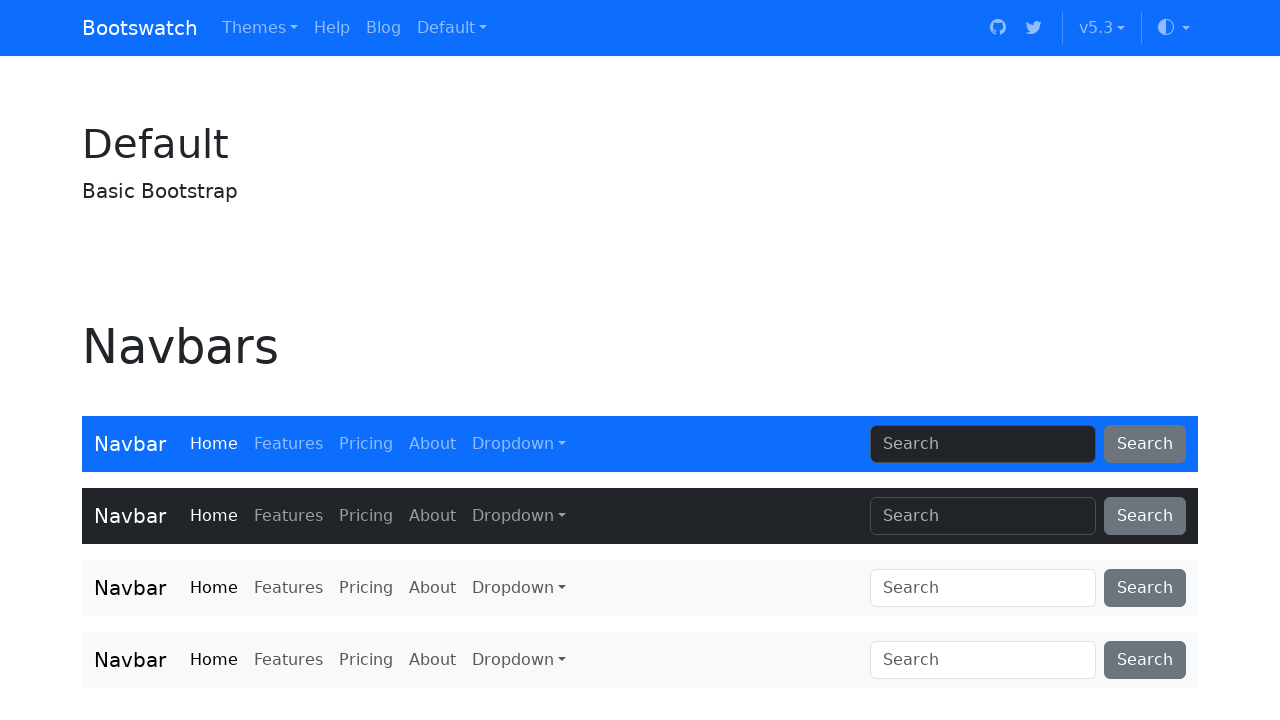

Scrolled radio button into view
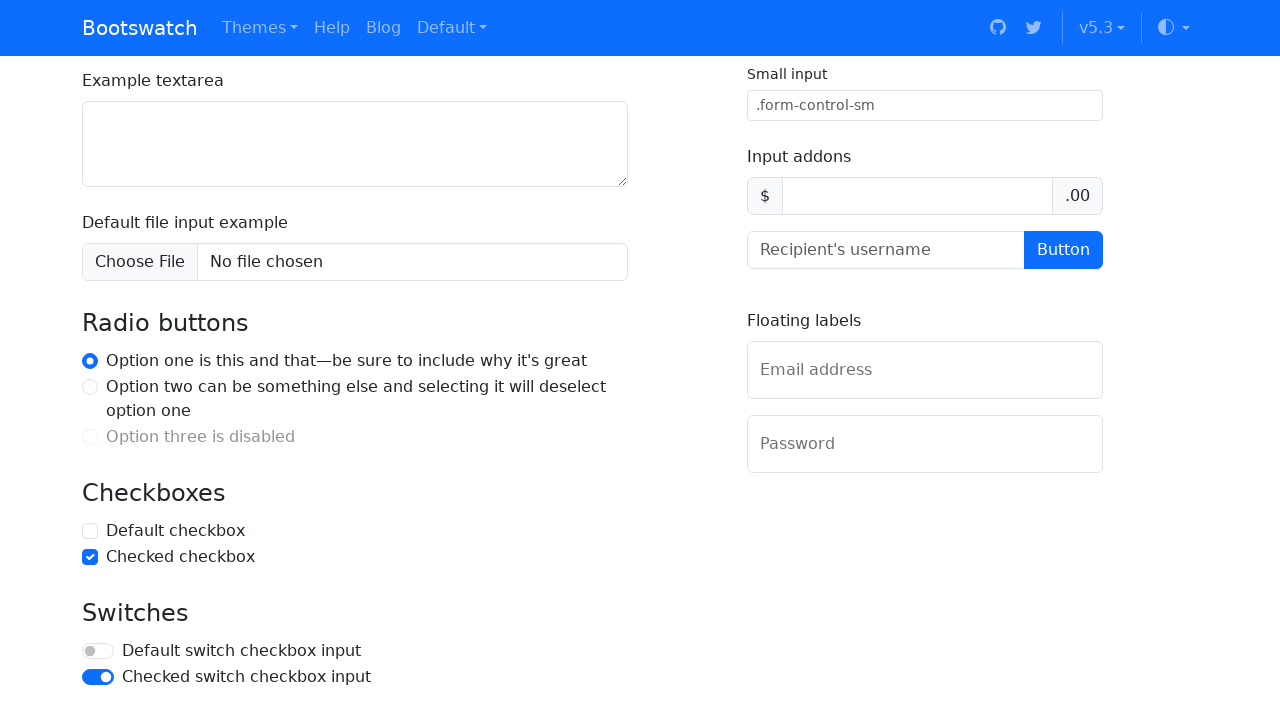

Located checkbox with name 'Default checkbox'
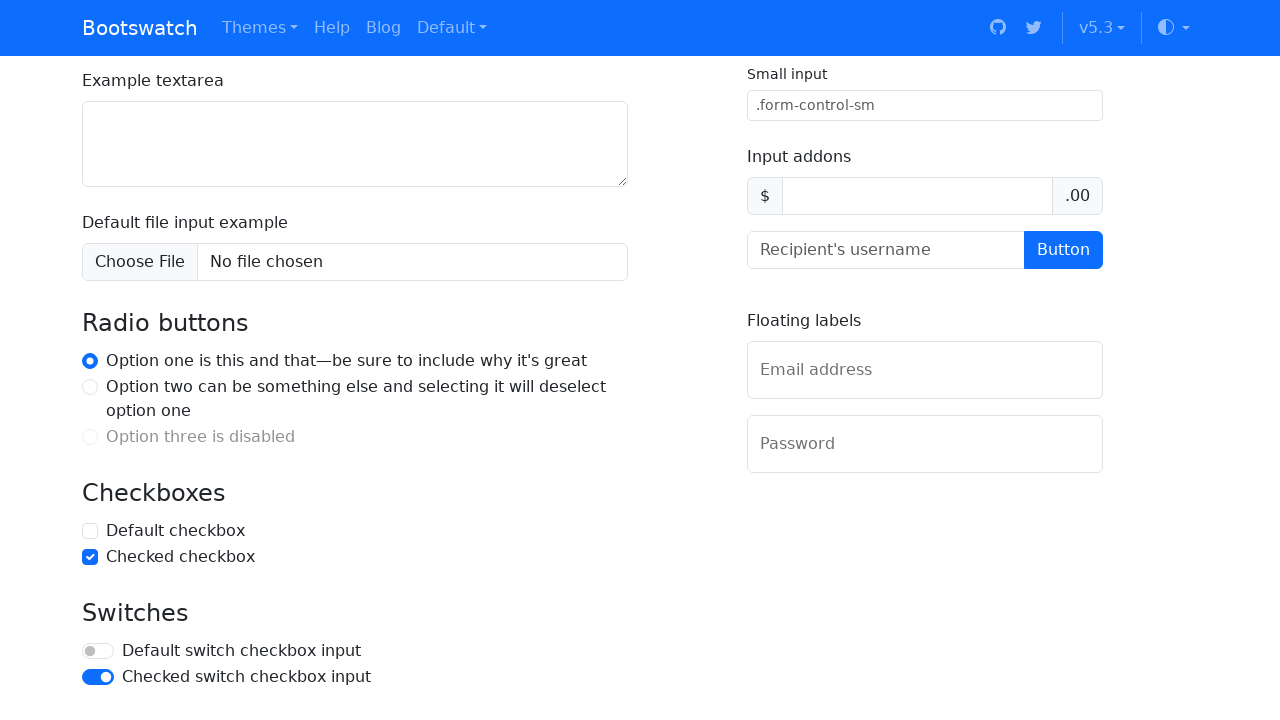

Scrolled checkbox into view
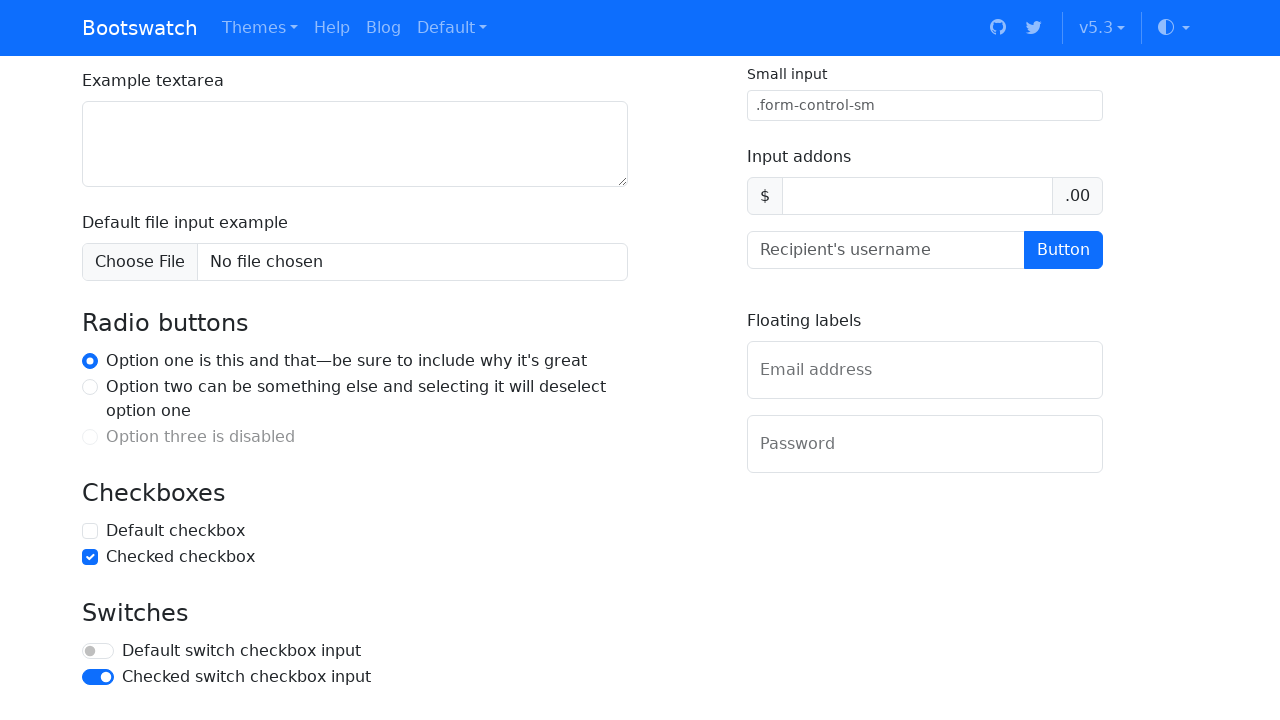

Checked the default checkbox at (90, 531) on internal:role=checkbox[name="Default checkbox"i]
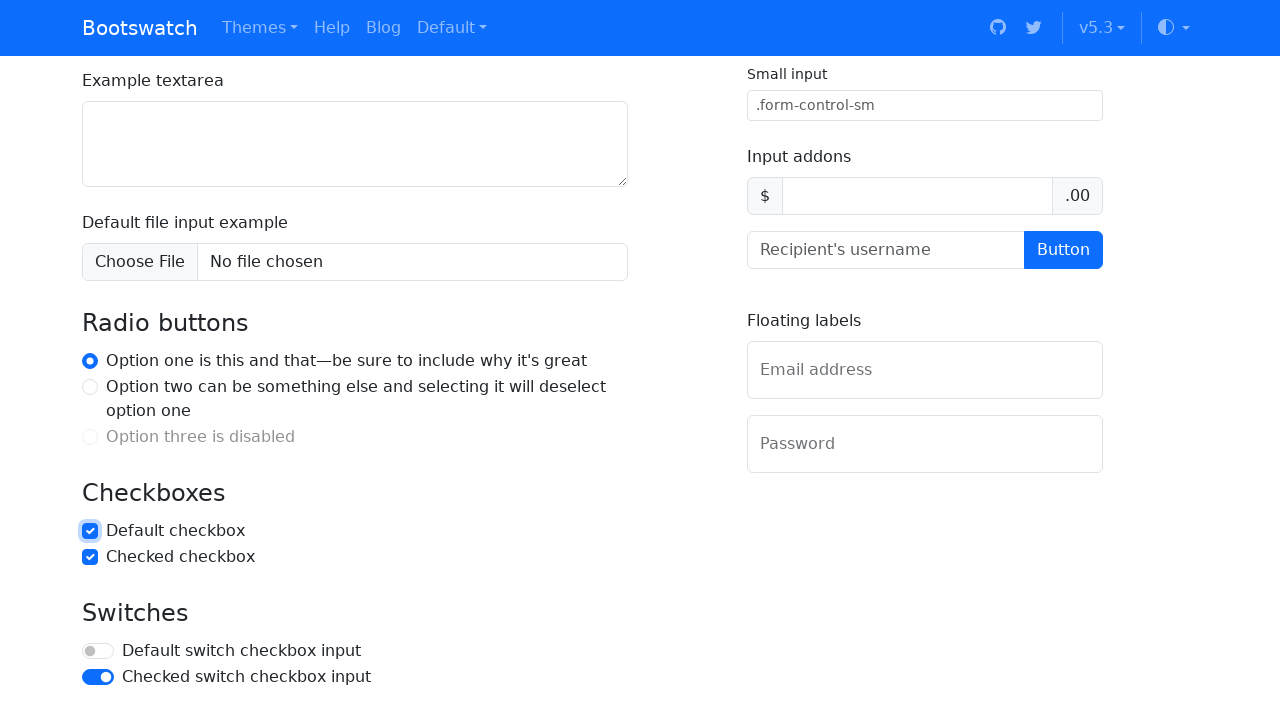

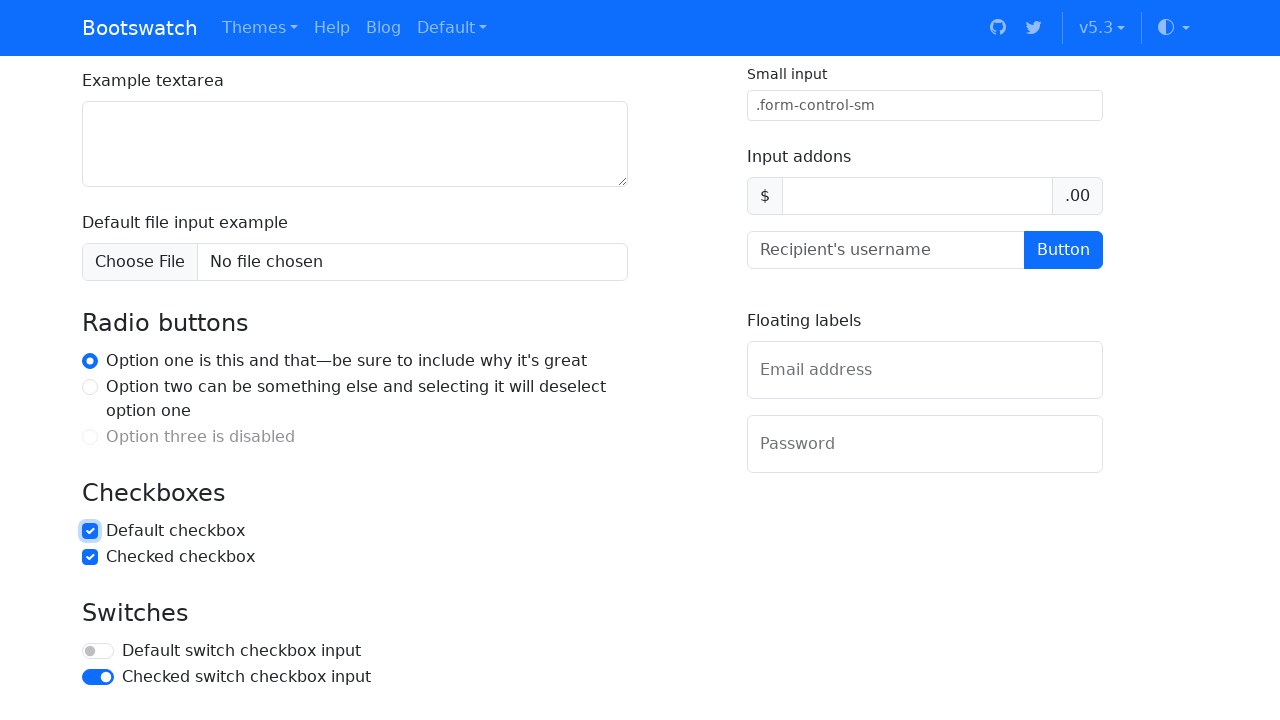